Tests frame handling by switching to the first frame on a demo page and filling a text input field with text

Starting URL: https://ui.vision/demo/webtest/frames/

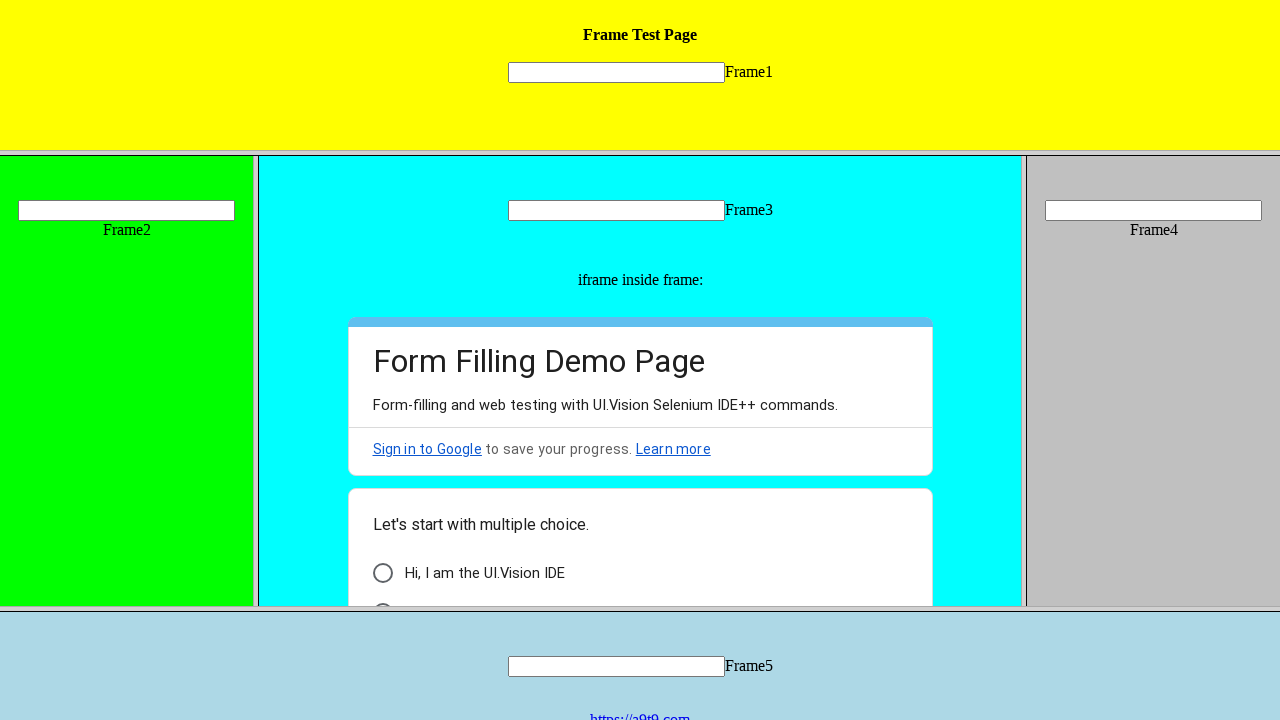

Located the first frame on the page
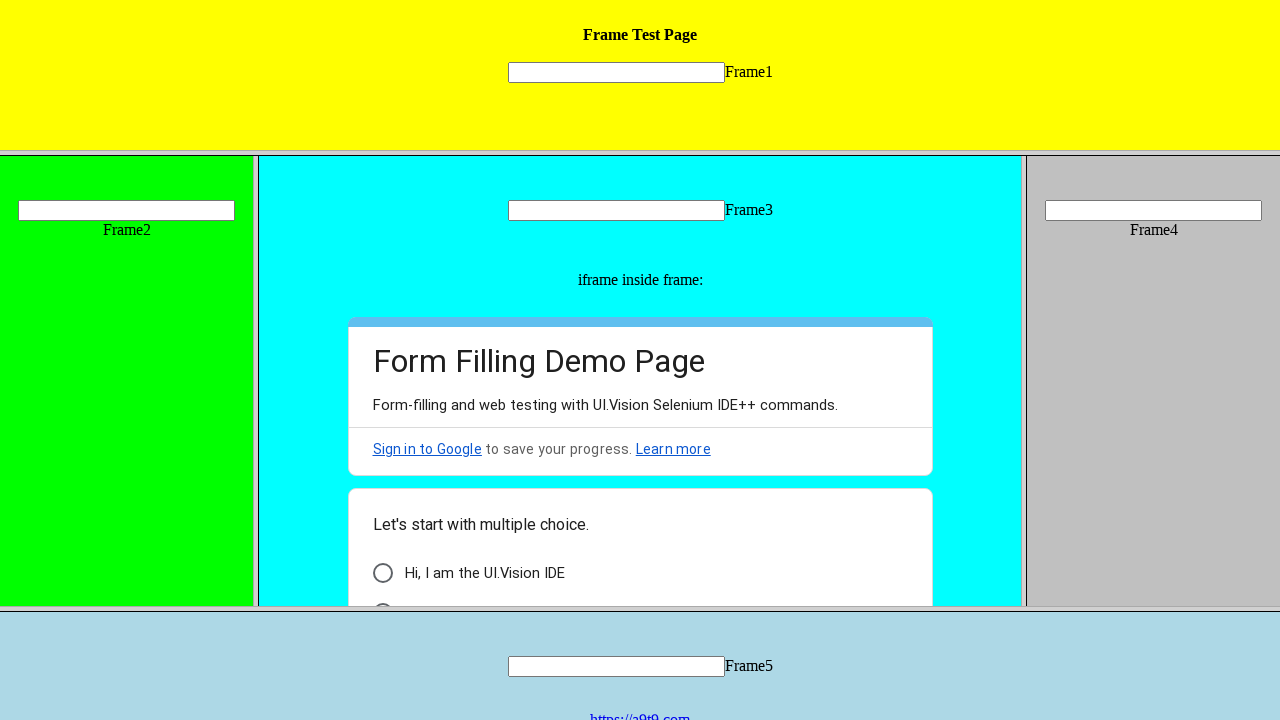

Filled text input field with 'selenium' inside the first frame on frame >> nth=0 >> internal:control=enter-frame >> input[name='mytext1']
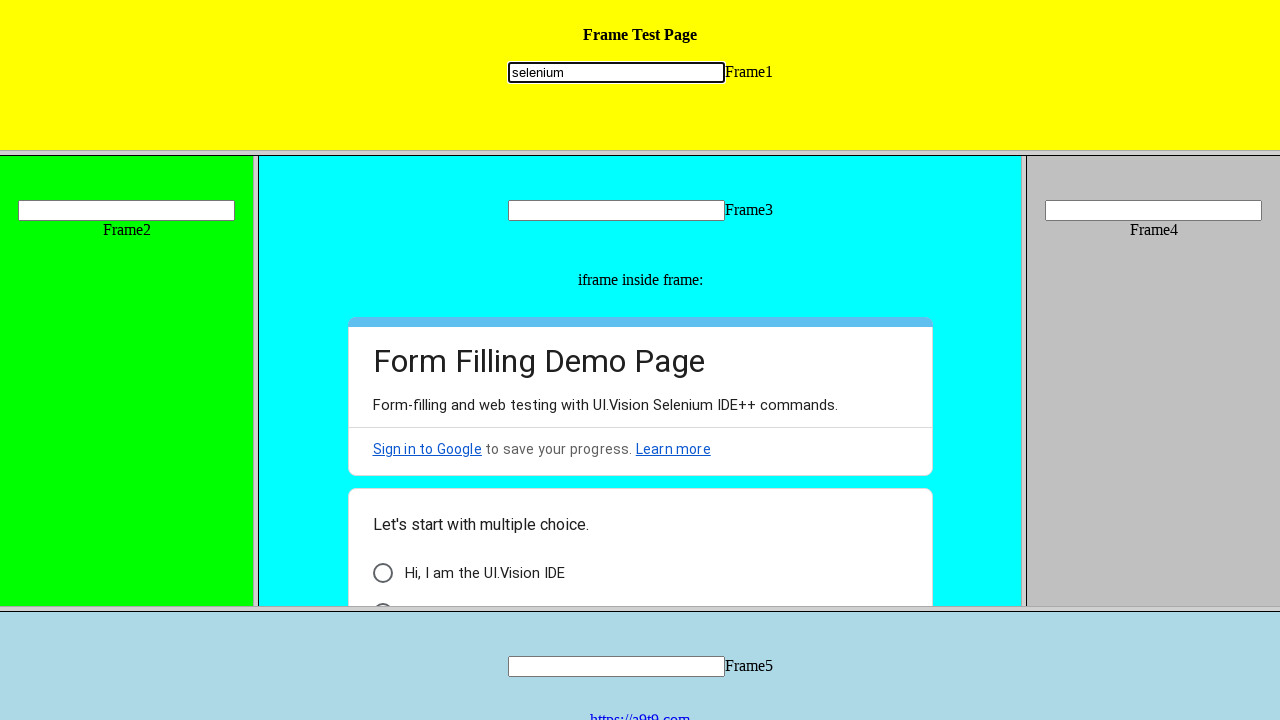

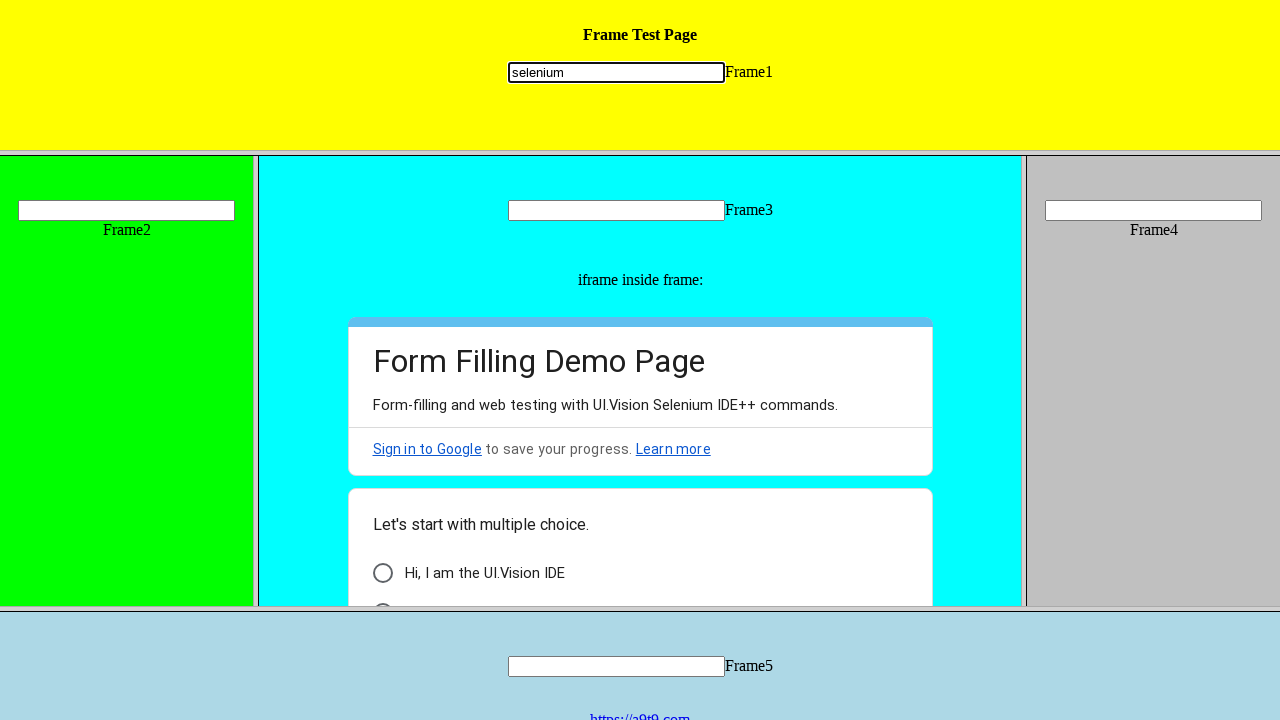